Navigates to the Demoblaze e-commerce demo site and waits for product listings to load, verifying that product elements are present on the page.

Starting URL: https://demoblaze.com/index.html

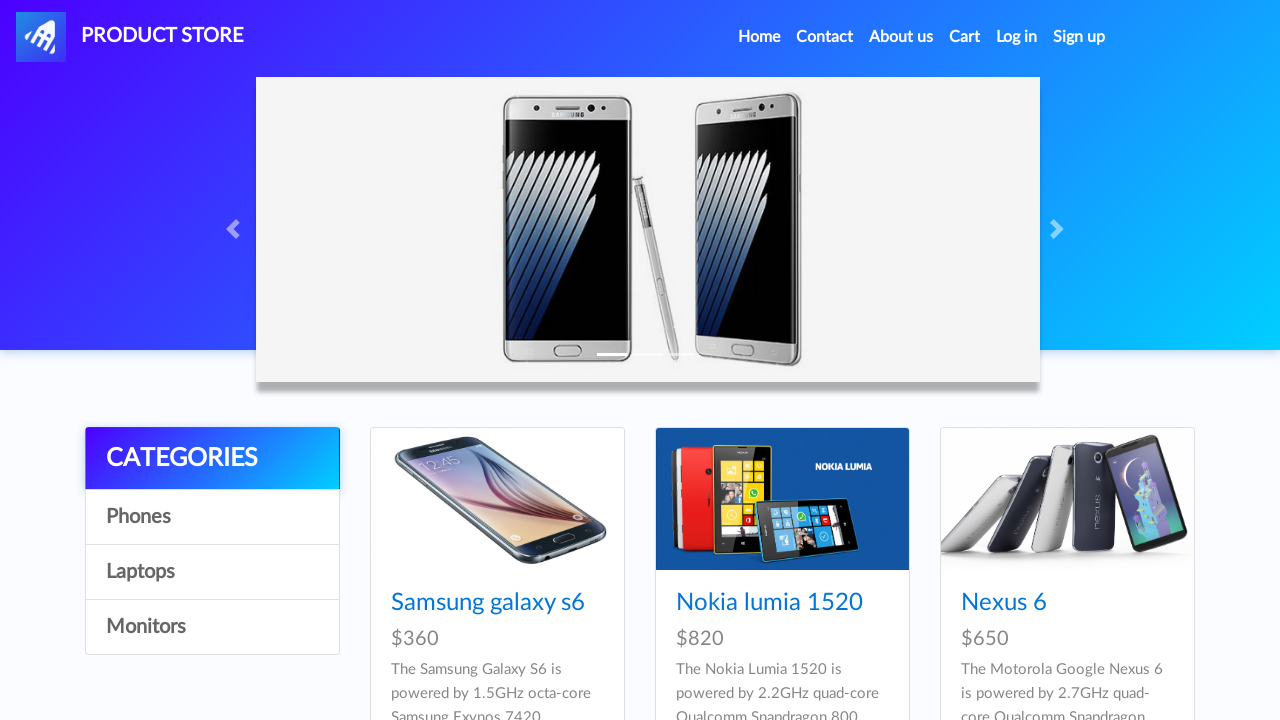

Navigated to Demoblaze e-commerce demo site
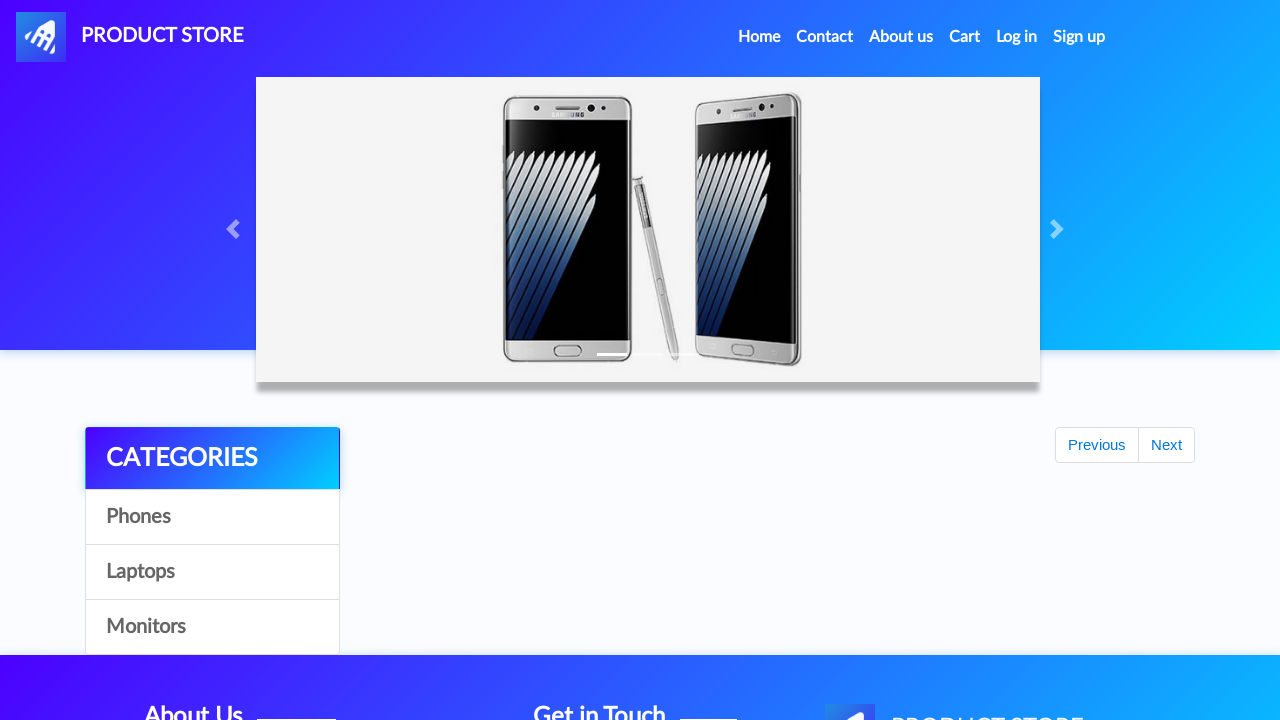

Product listings loaded successfully
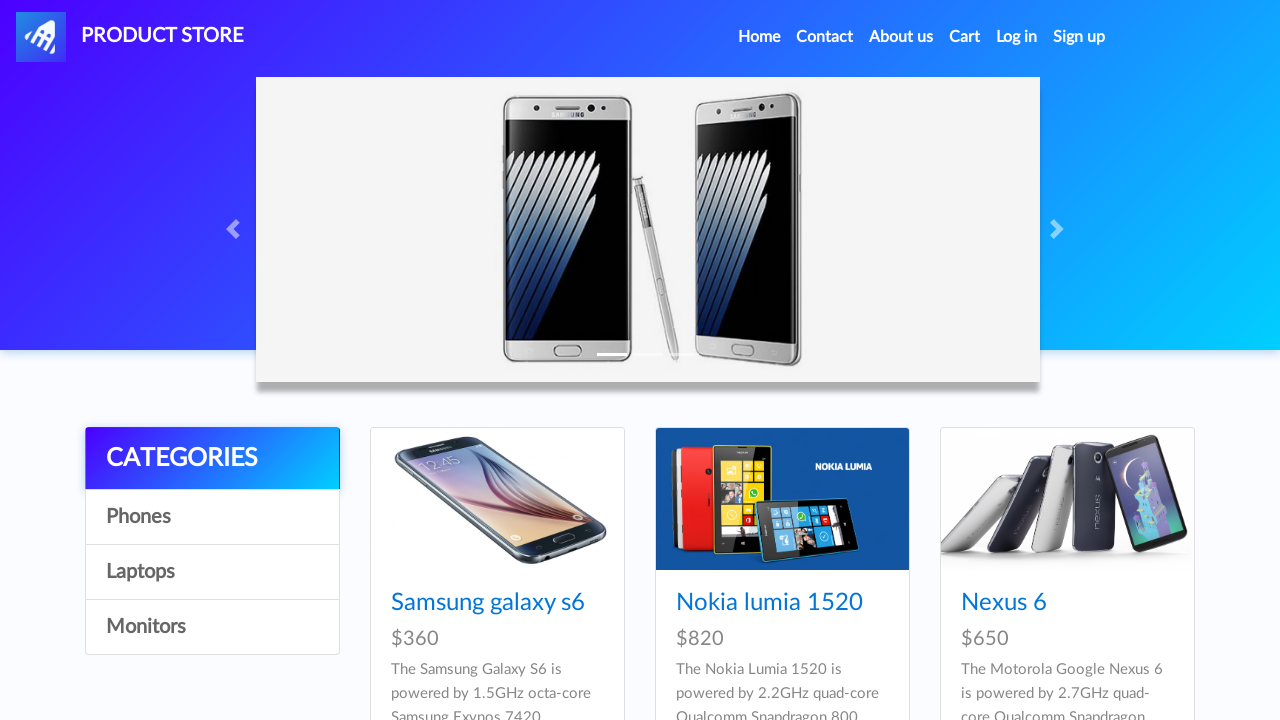

Located product elements on the page
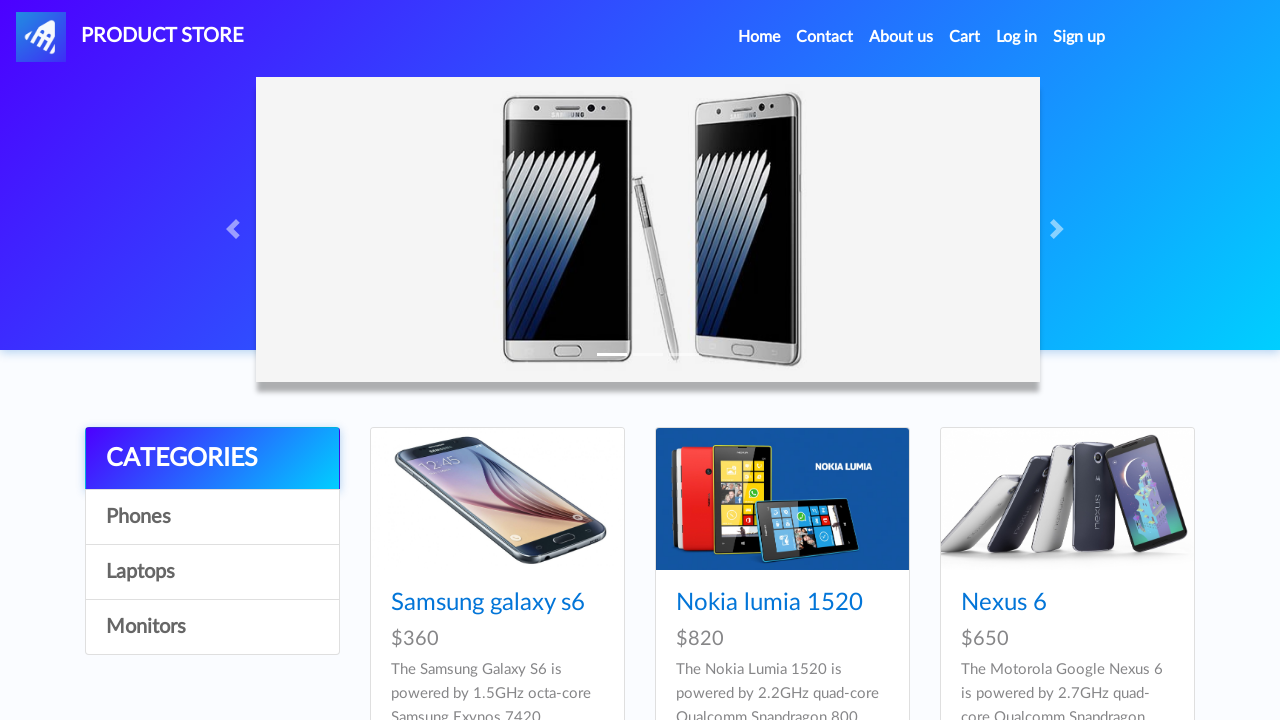

Verified that 9 product(s) are displayed on the page
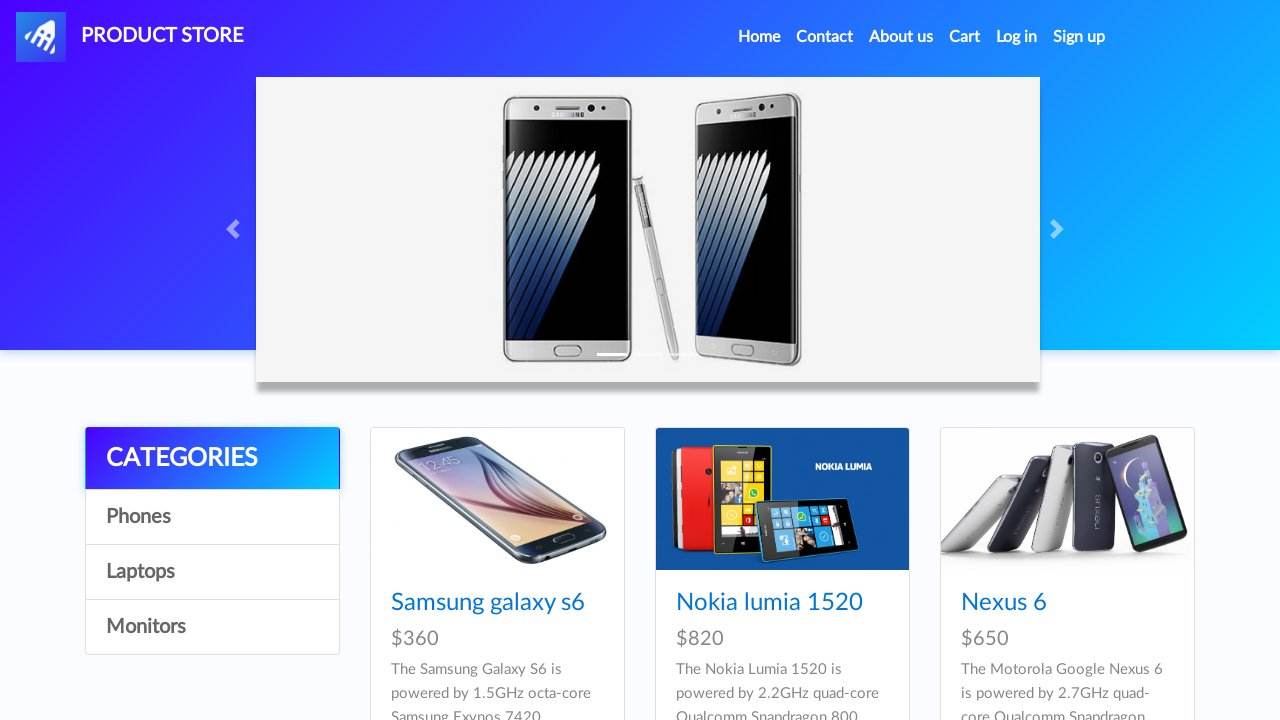

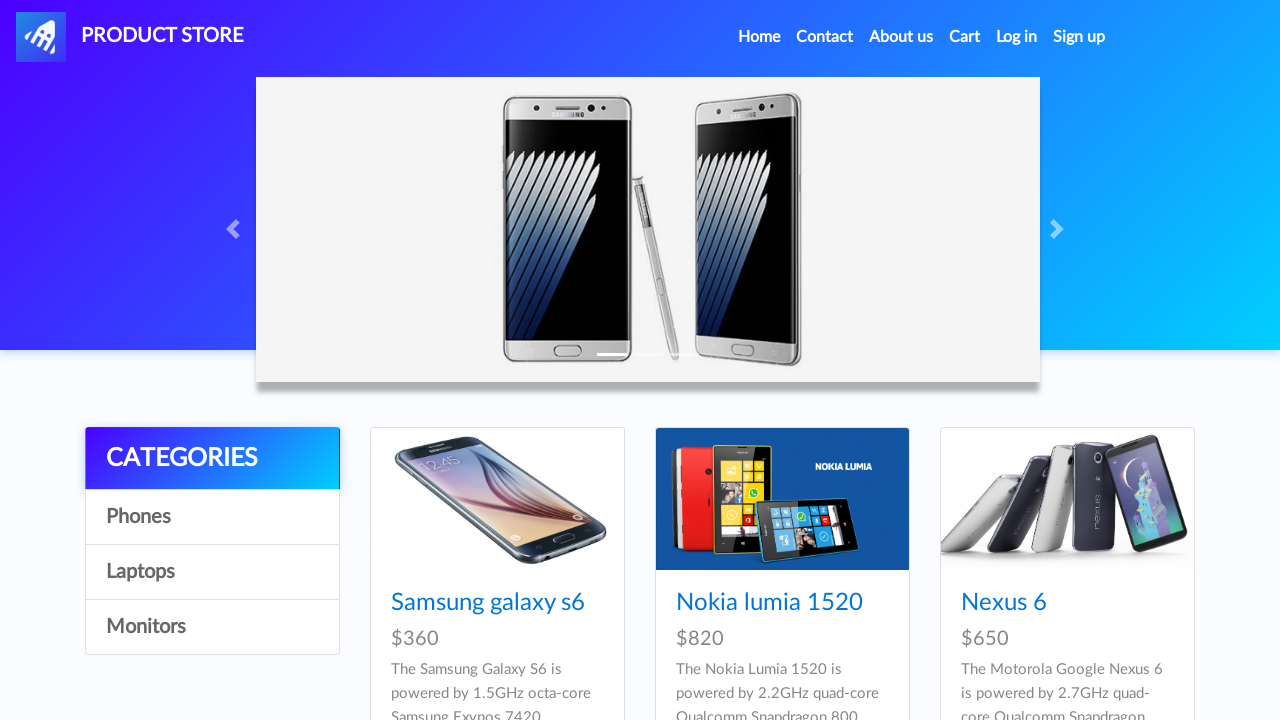